Tests clicking a button element using class name selector and verifies the element remains displayed after click

Starting URL: https://ultimateqa.com/complicated-page/

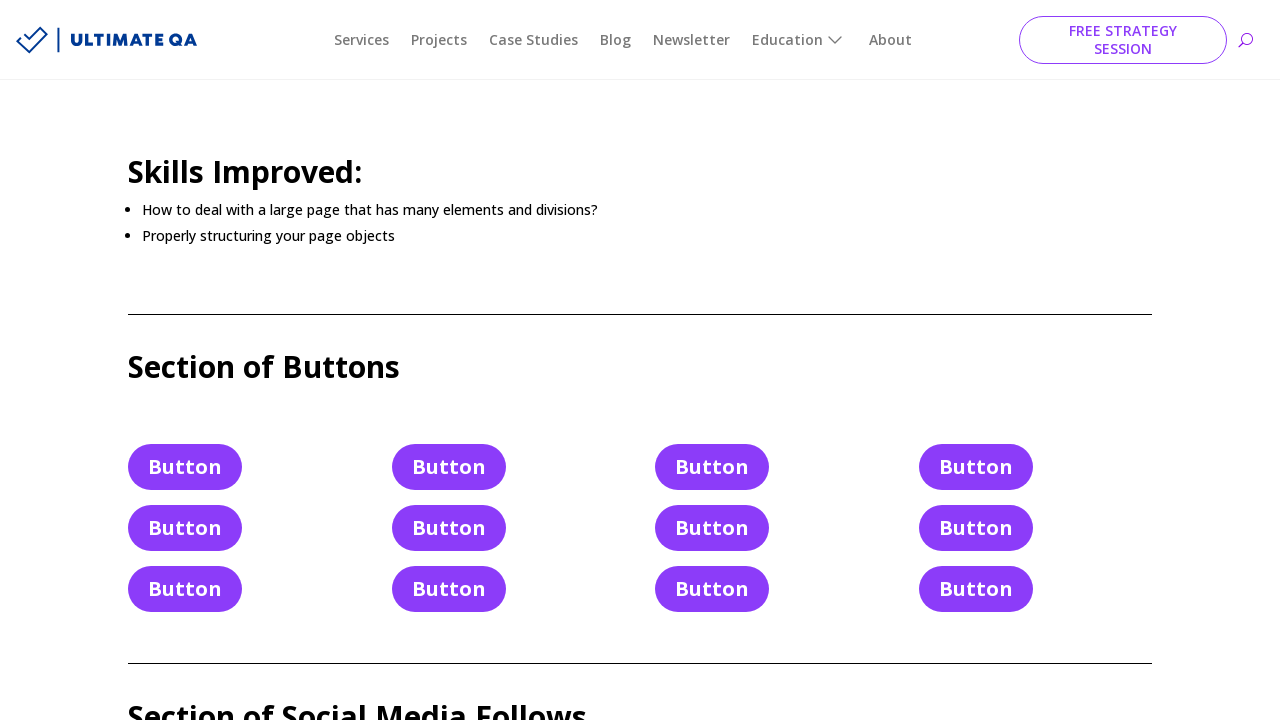

Clicked button element using class name selector '.et_pb_button_4' at (449, 528) on .et_pb_button_4
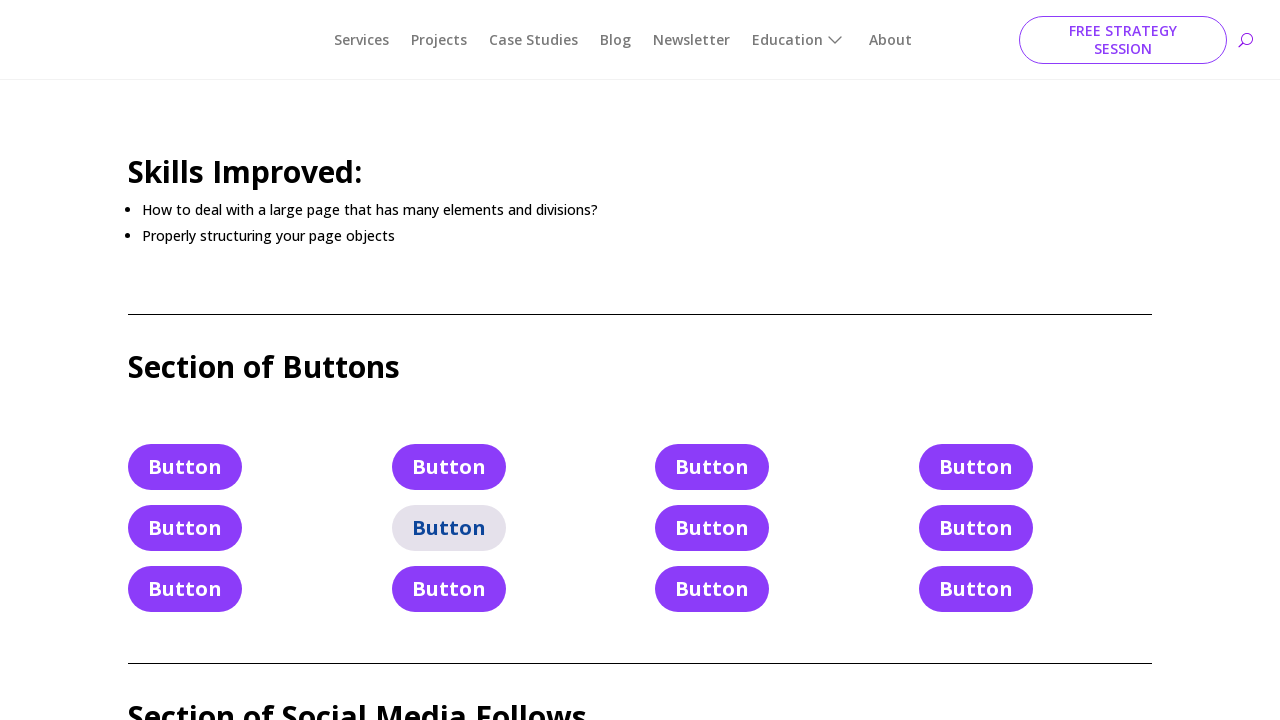

Verified button element remains visible after click
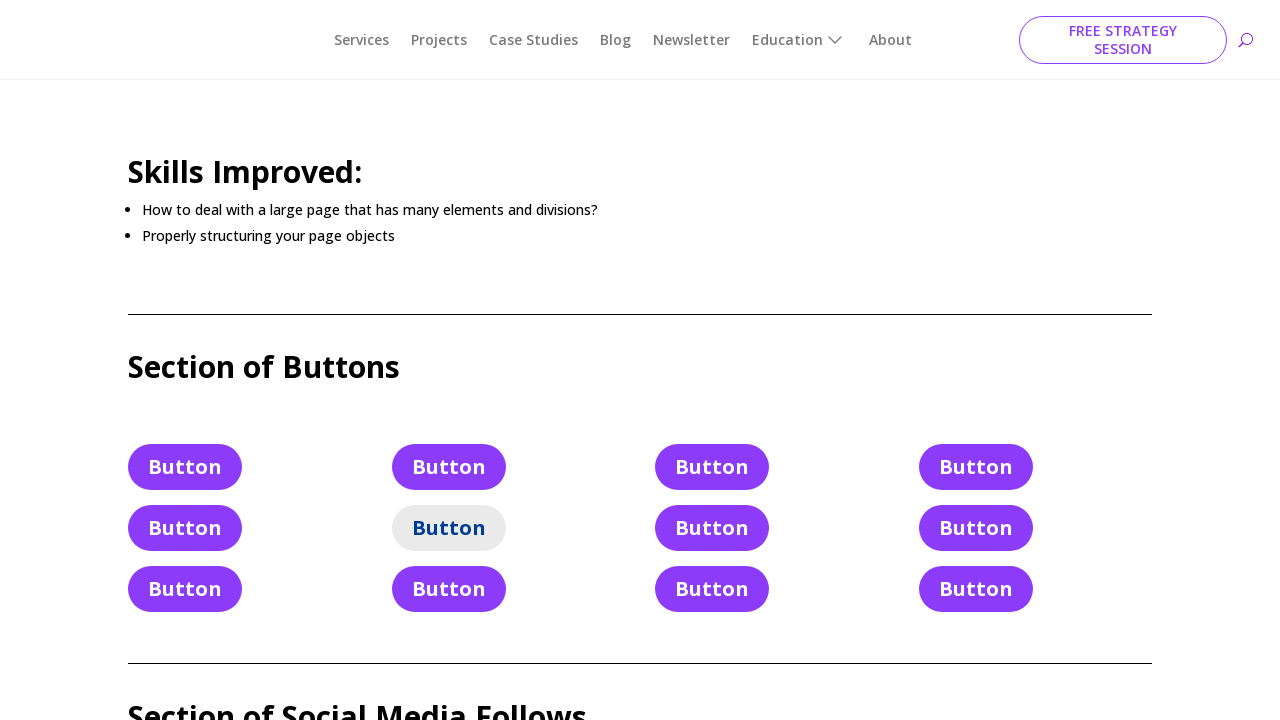

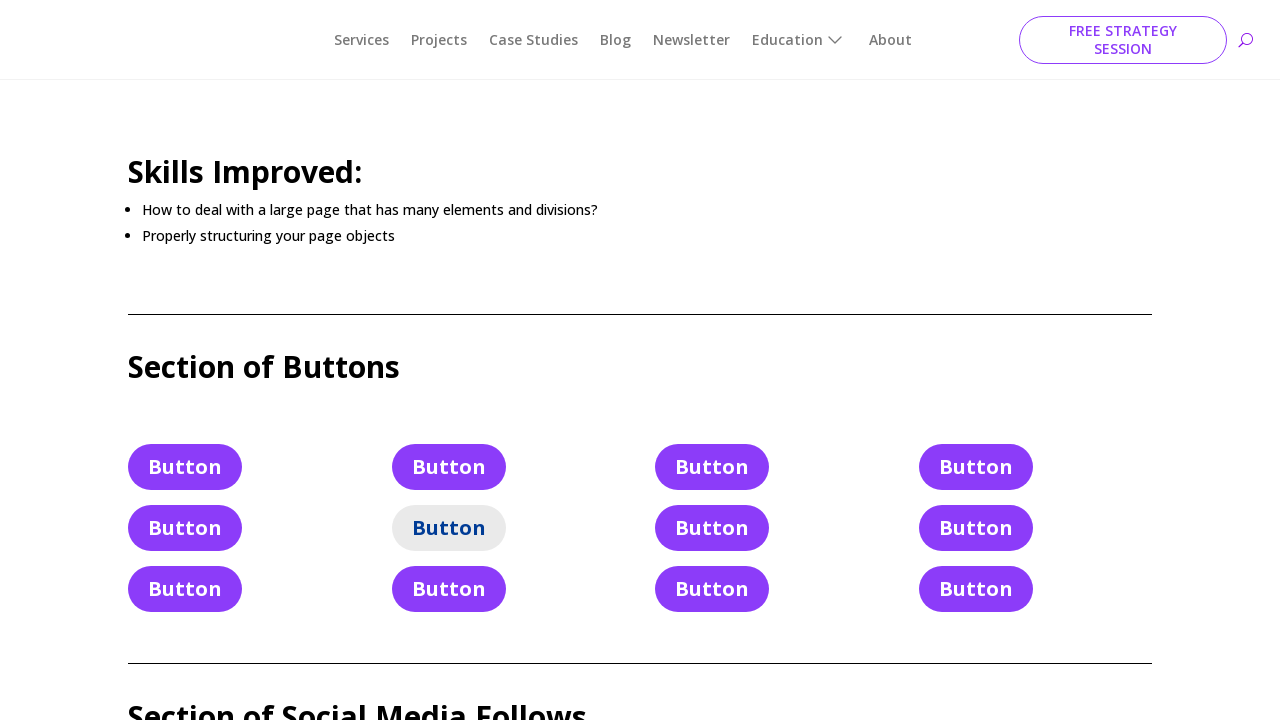